Tests slider interaction by dragging it to 80% and verifying the progress bar updates accordingly.

Starting URL: https://seleniumbase.io/demo_page

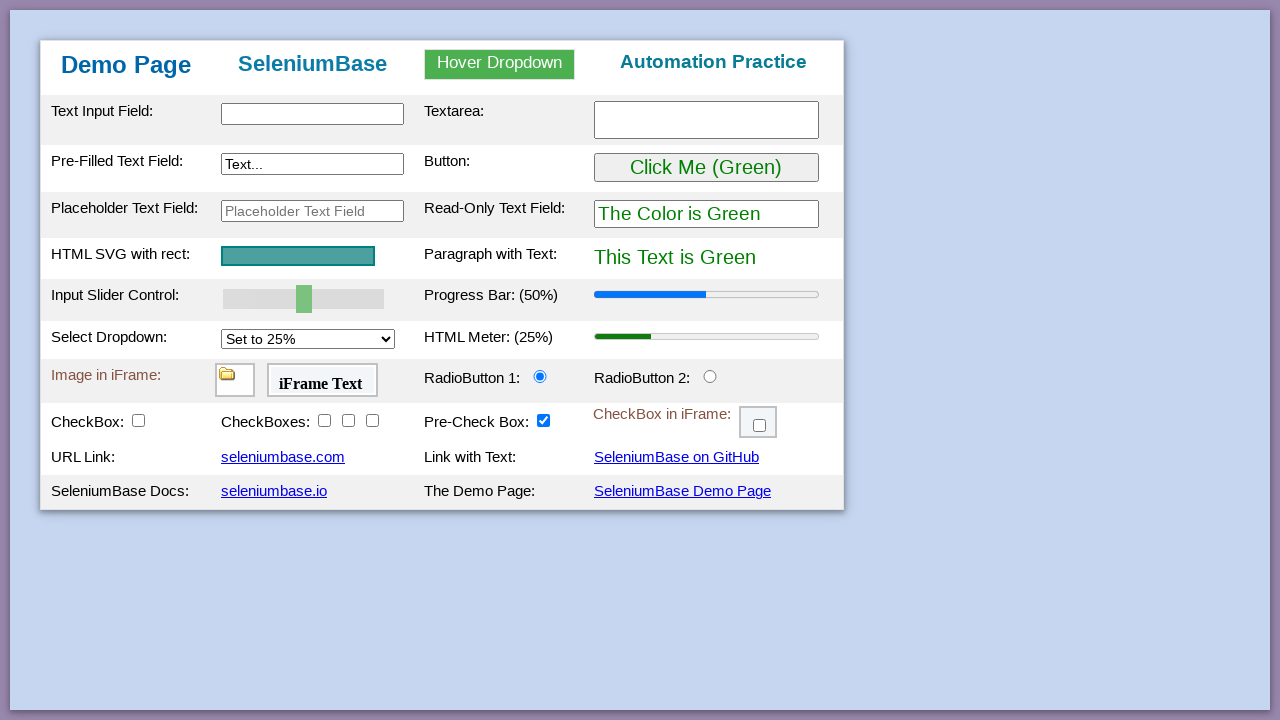

Located slider element with id 'mySlider'
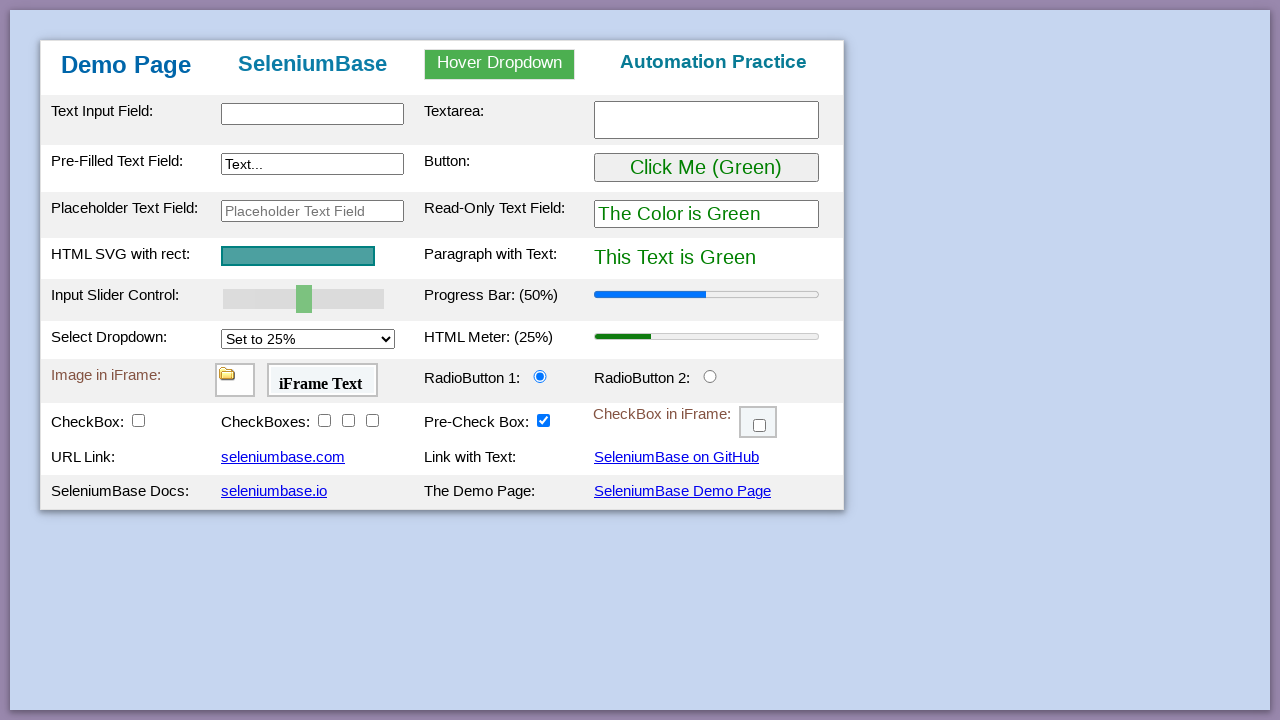

Dragged slider to 80% position on #mySlider
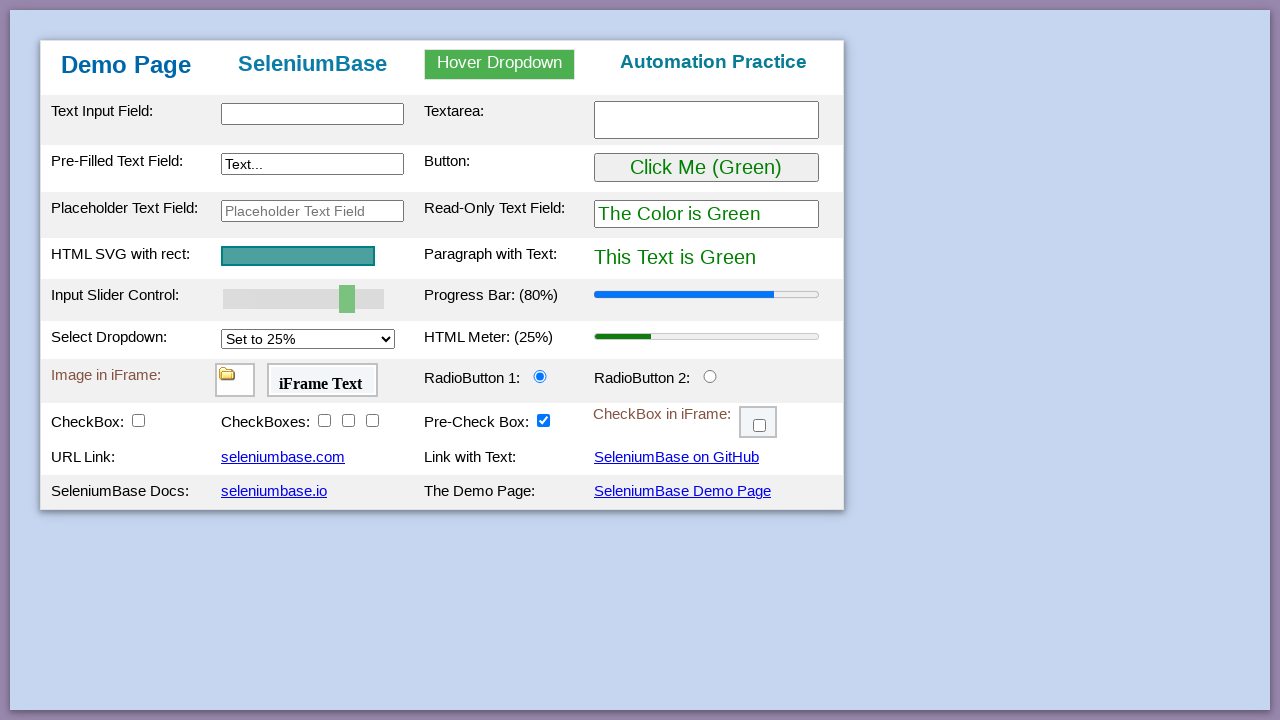

Retrieved progress label text
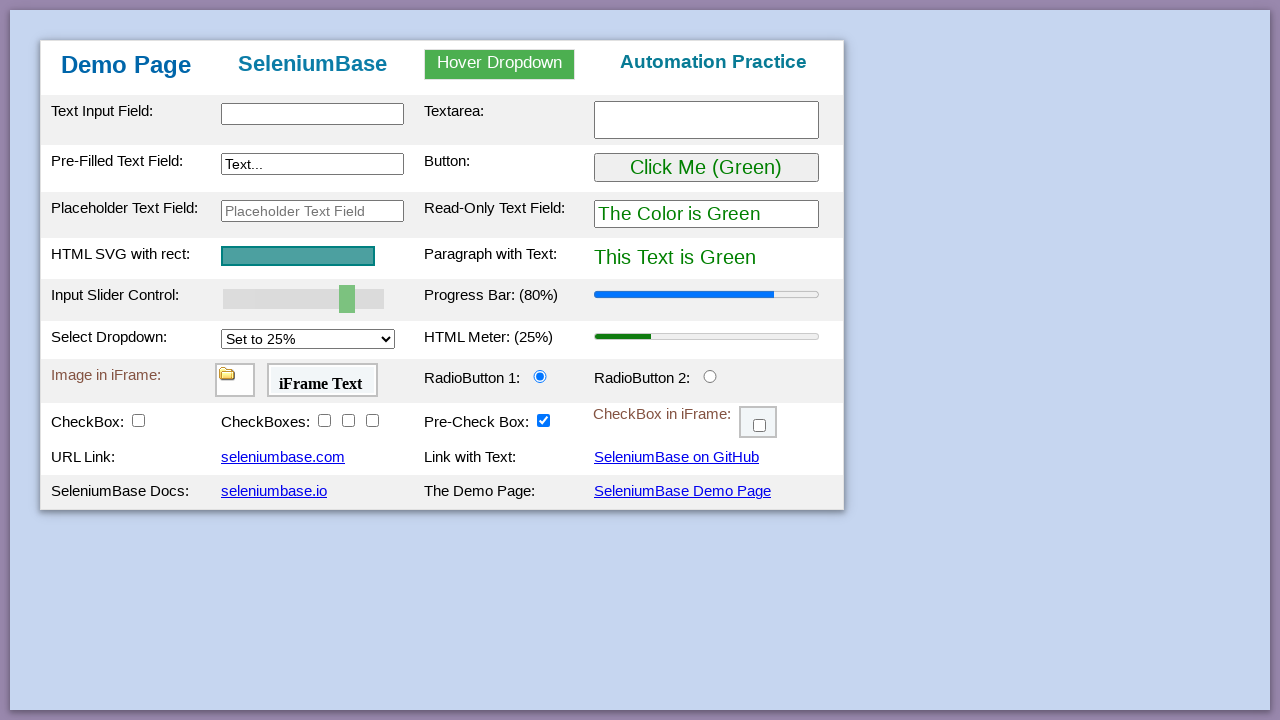

Verified progress label contains '(80%)'
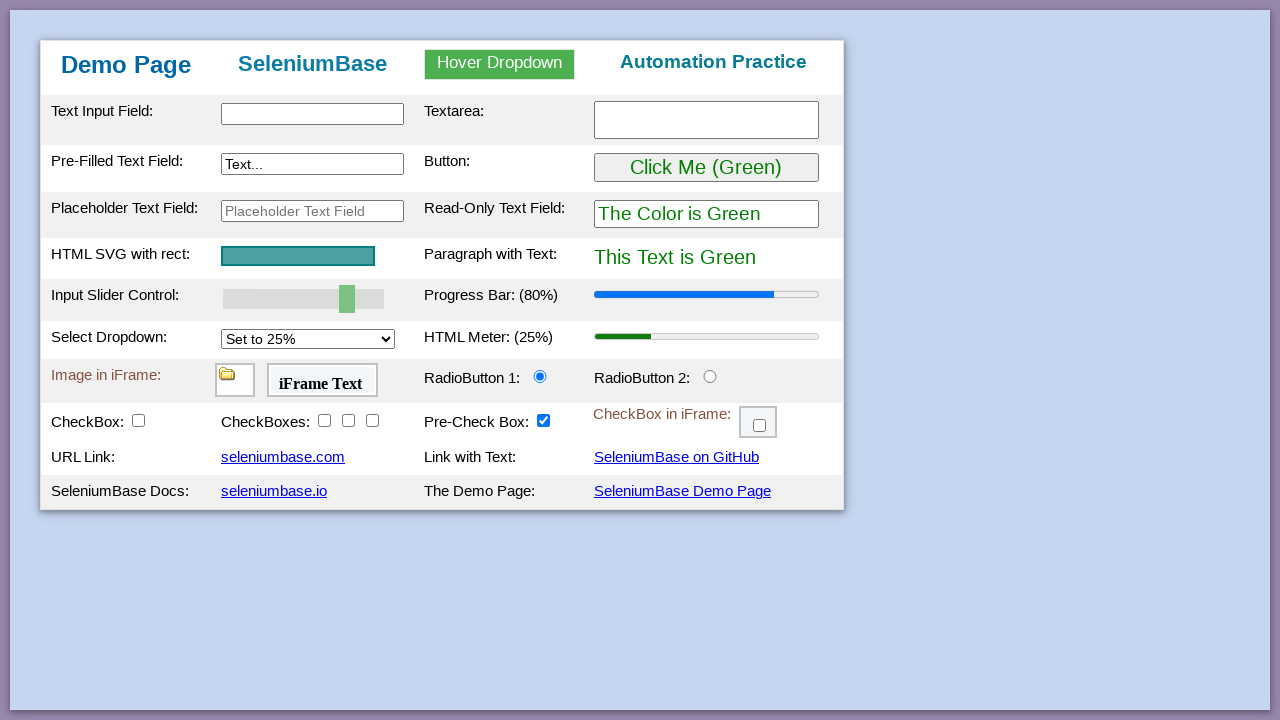

Retrieved progress bar value attribute
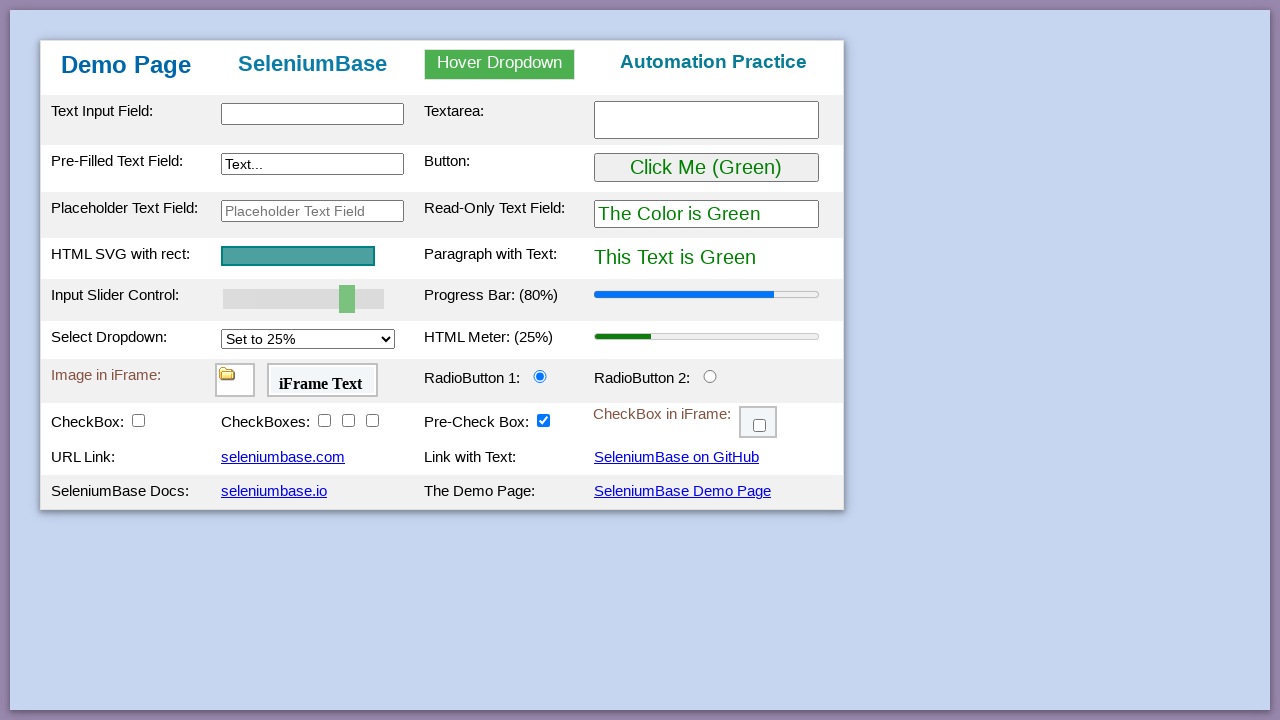

Verified progress bar value equals '80'
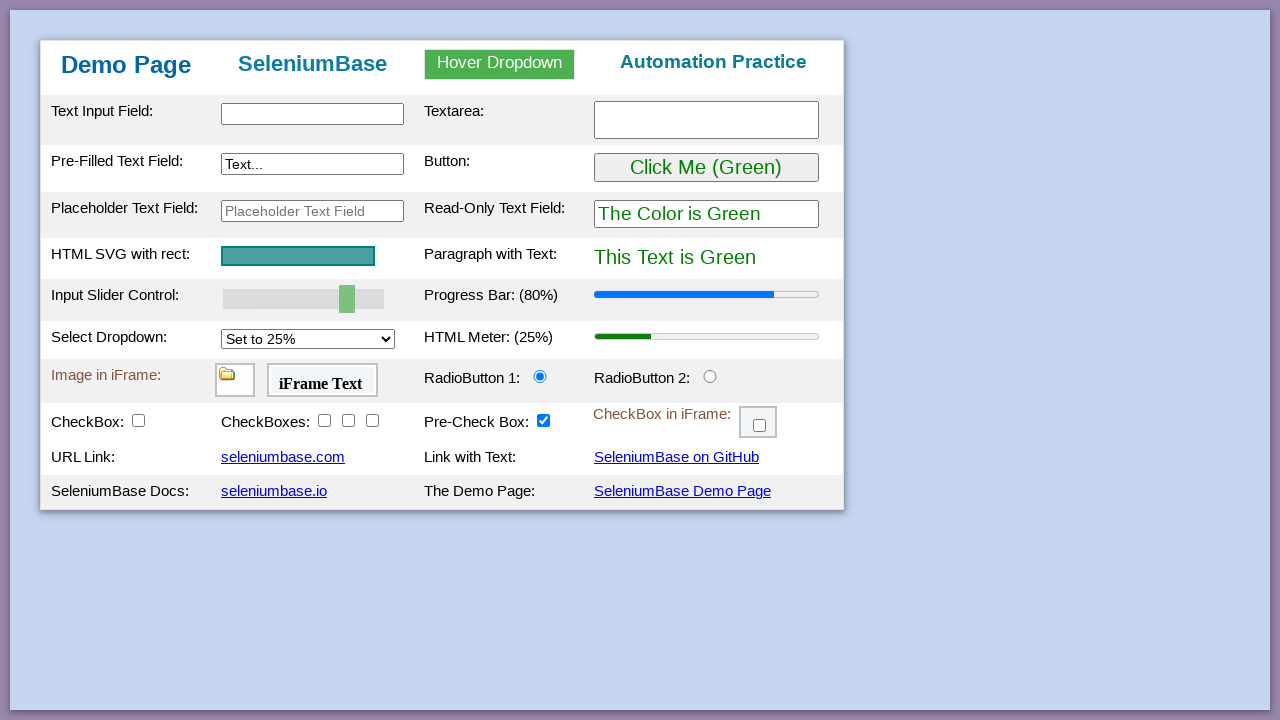

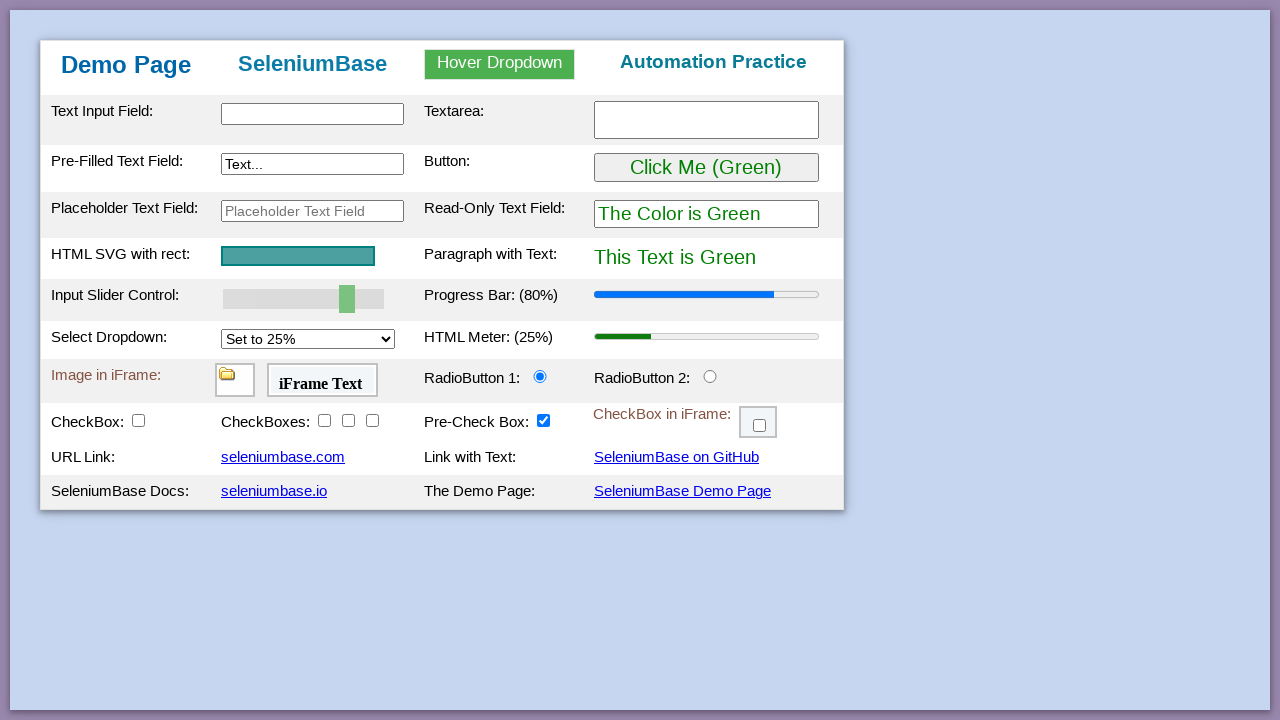